Navigates to Rediff homepage and clicks on the sign-in link to access the login page

Starting URL: https://www.rediff.com/

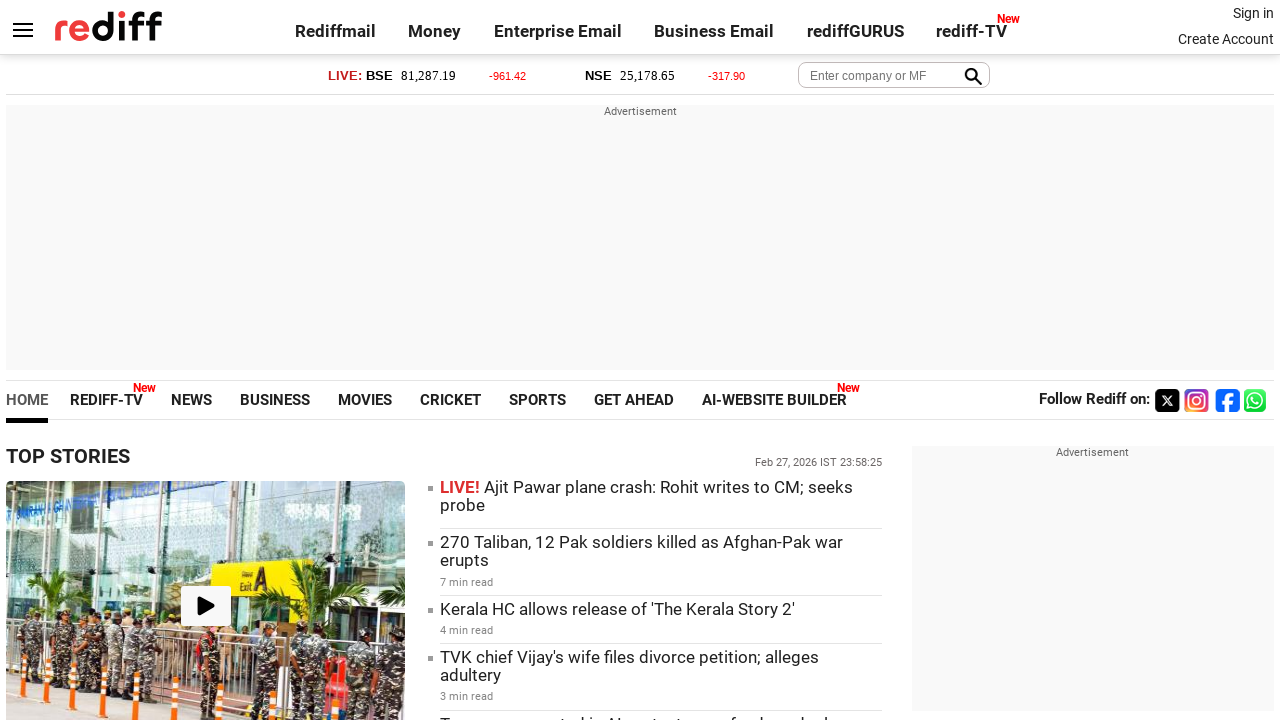

Navigated to Rediff homepage
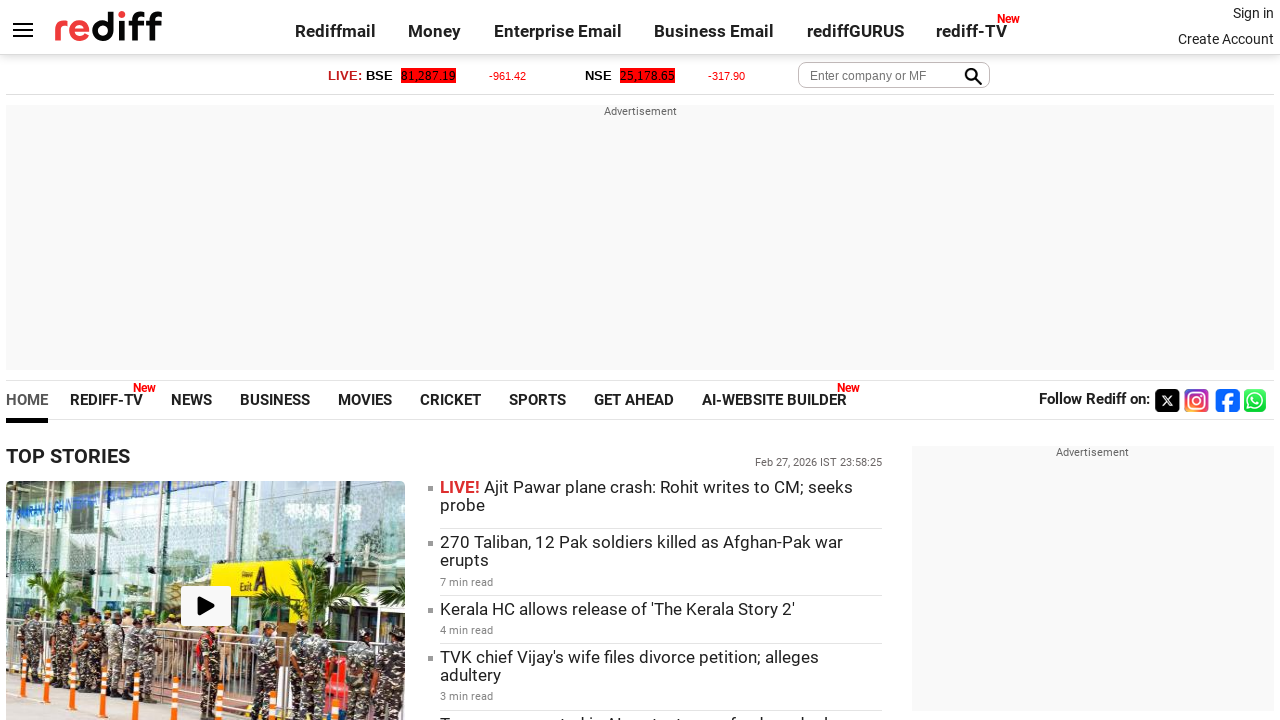

Clicked on sign-in link to access login page at (1253, 13) on a.signin
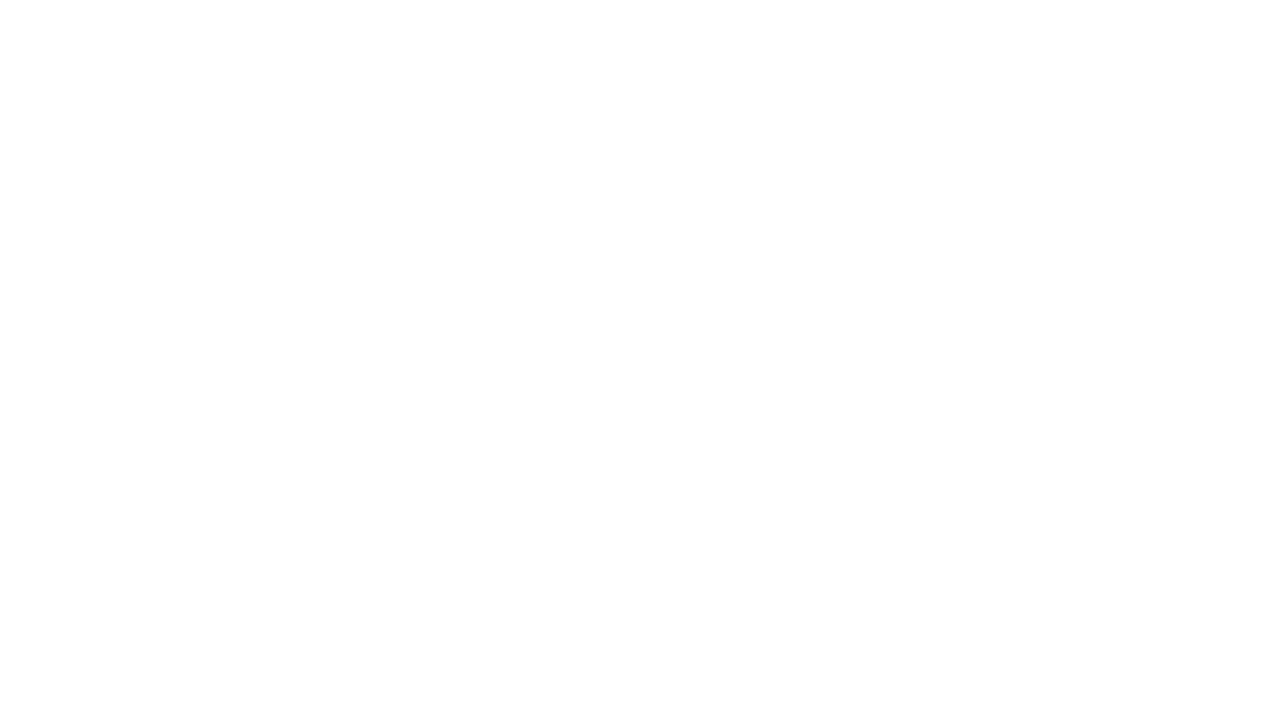

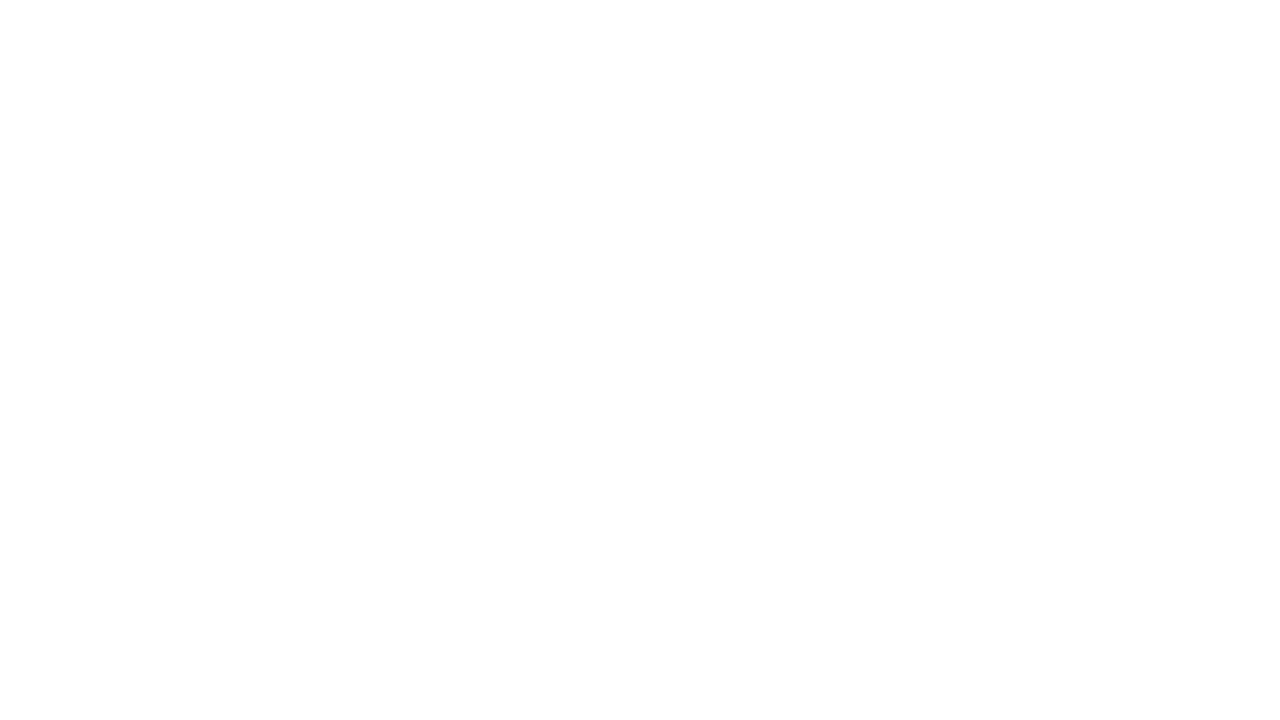